Tests new window button functionality and verifies sample page heading in new window

Starting URL: https://demoqa.com/browser-windows

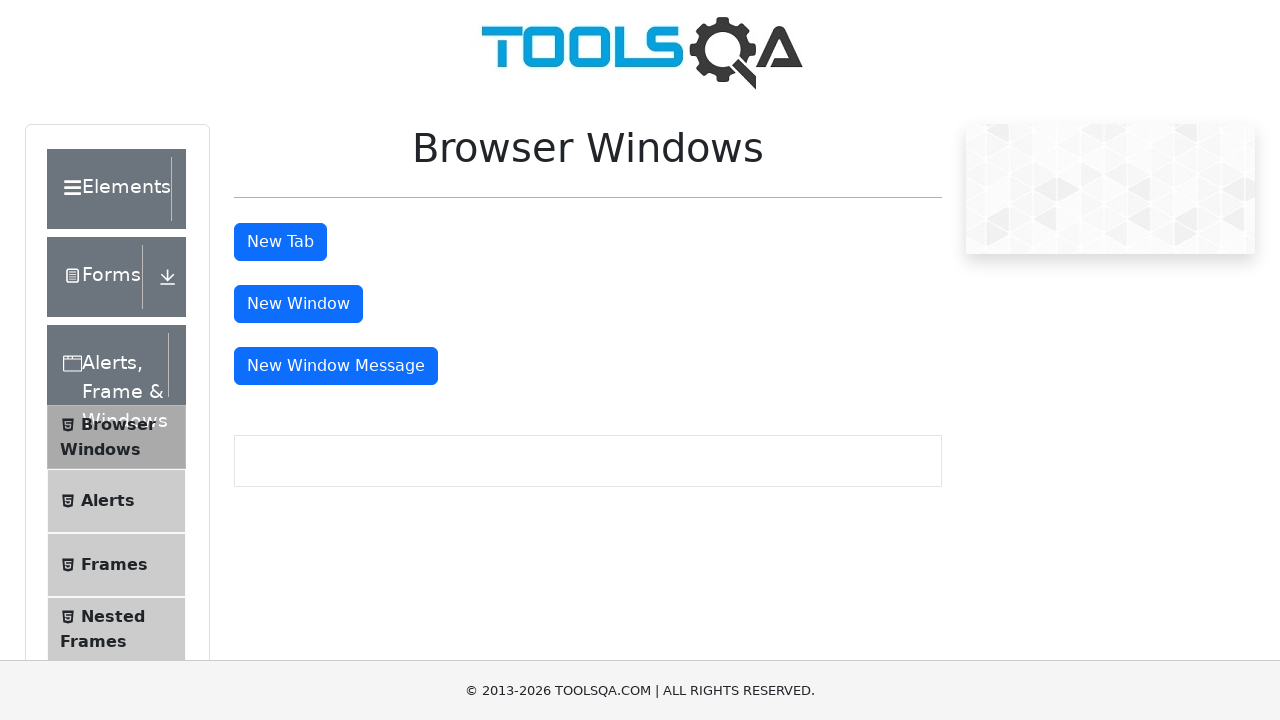

Clicked new window button (#windowButton) at (298, 304) on #windowButton
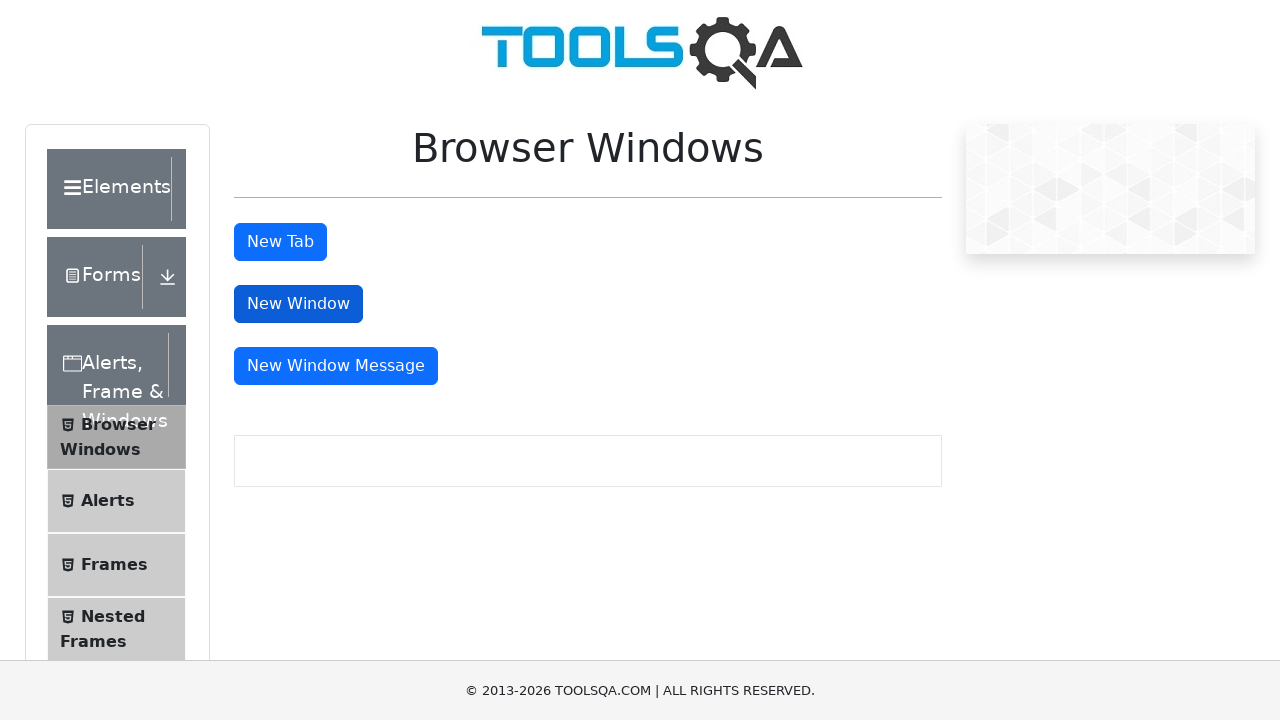

New window page object obtained
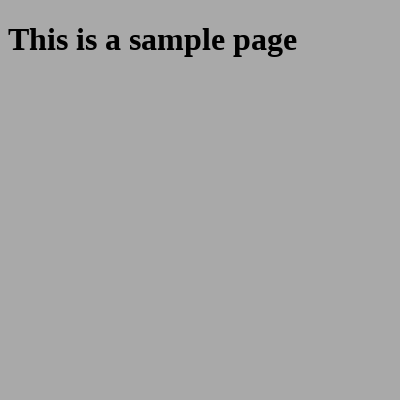

New window loaded completely
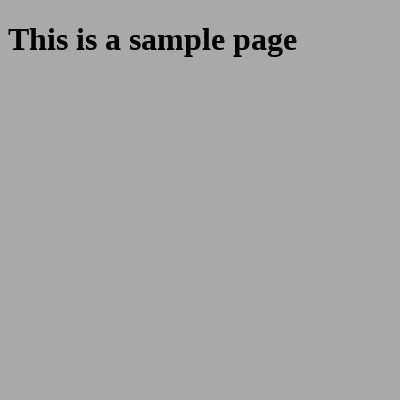

Verified sample page heading text is 'This is a sample page'
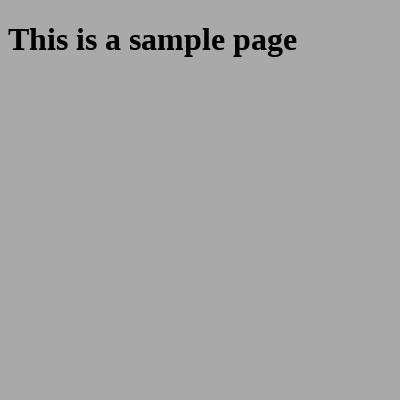

Closed the new window
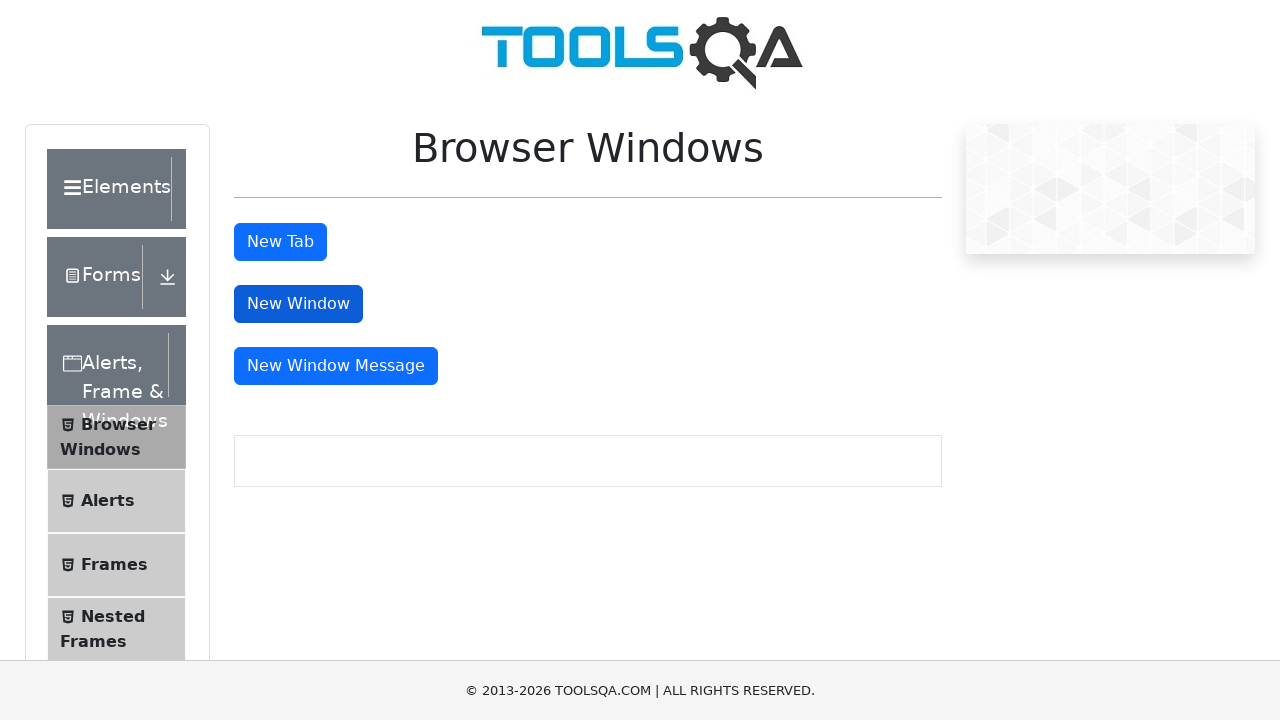

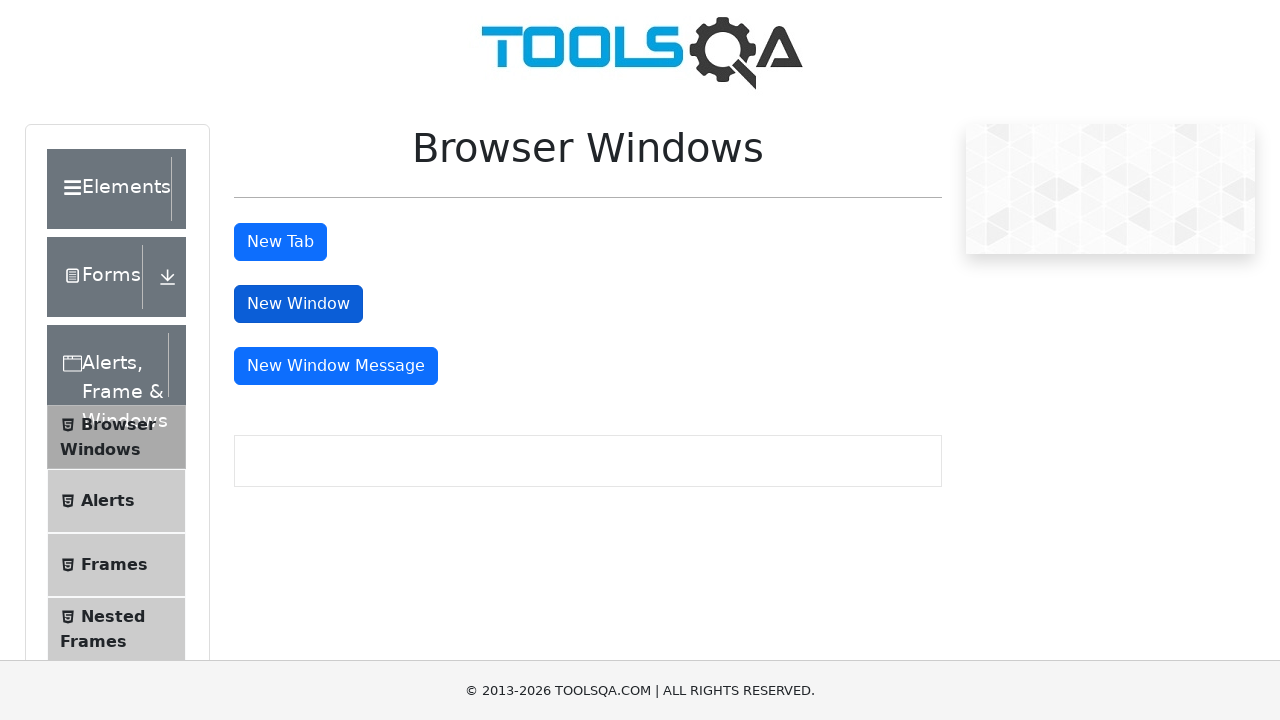